Tests a web form by filling a text input field with text and clicking the submit button, then verifies the success message is displayed

Starting URL: https://www.selenium.dev/selenium/web/web-form.html

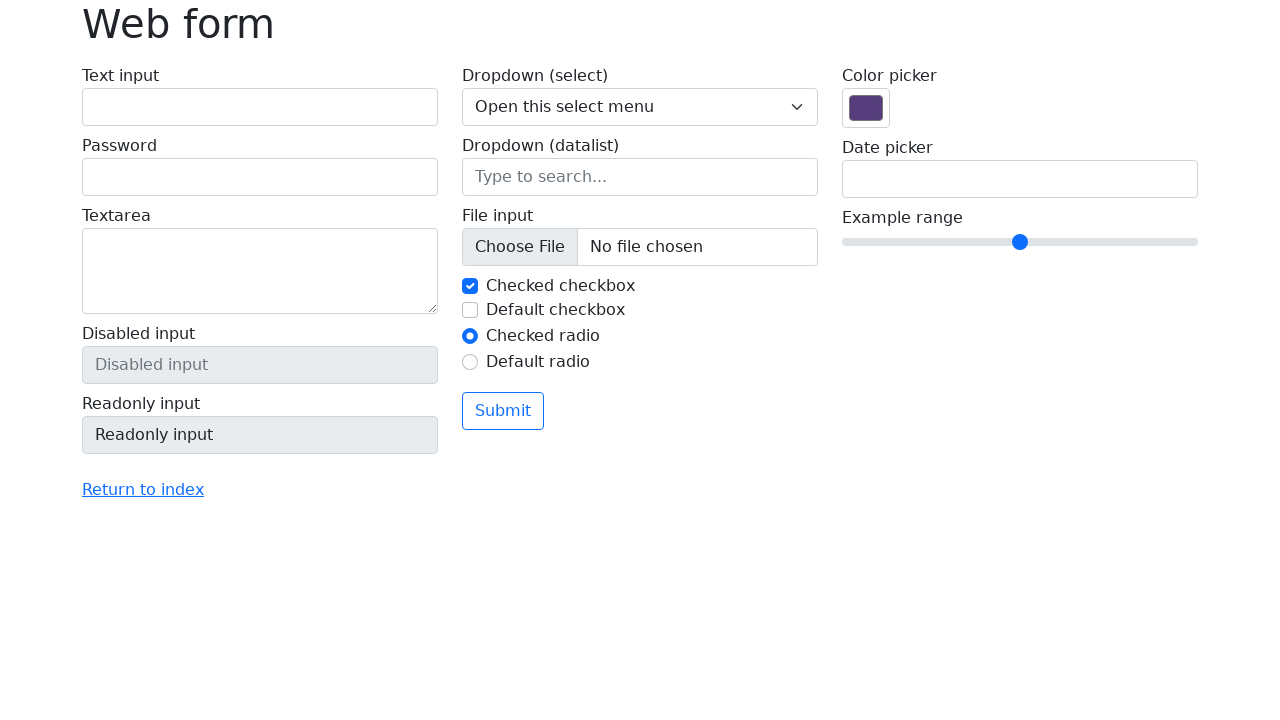

Filled text input field with 'Selenium' on input[name='my-text']
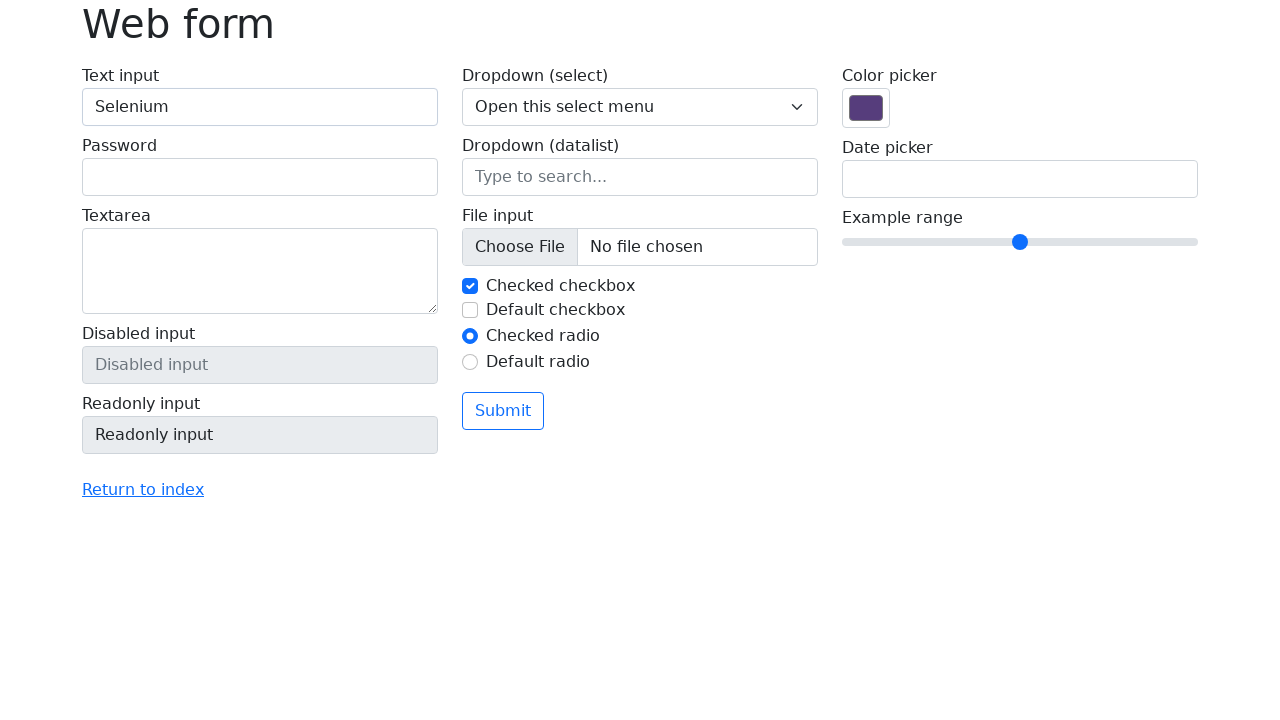

Clicked the submit button at (503, 411) on button
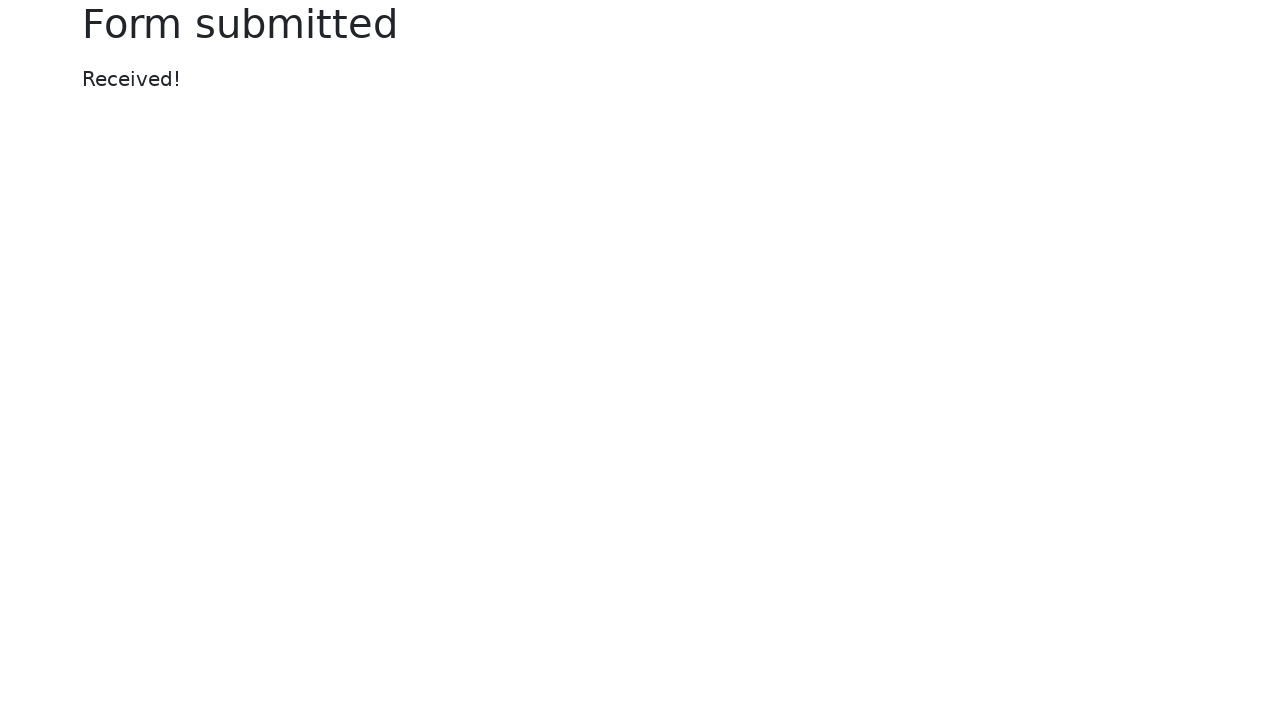

Success message appeared on the page
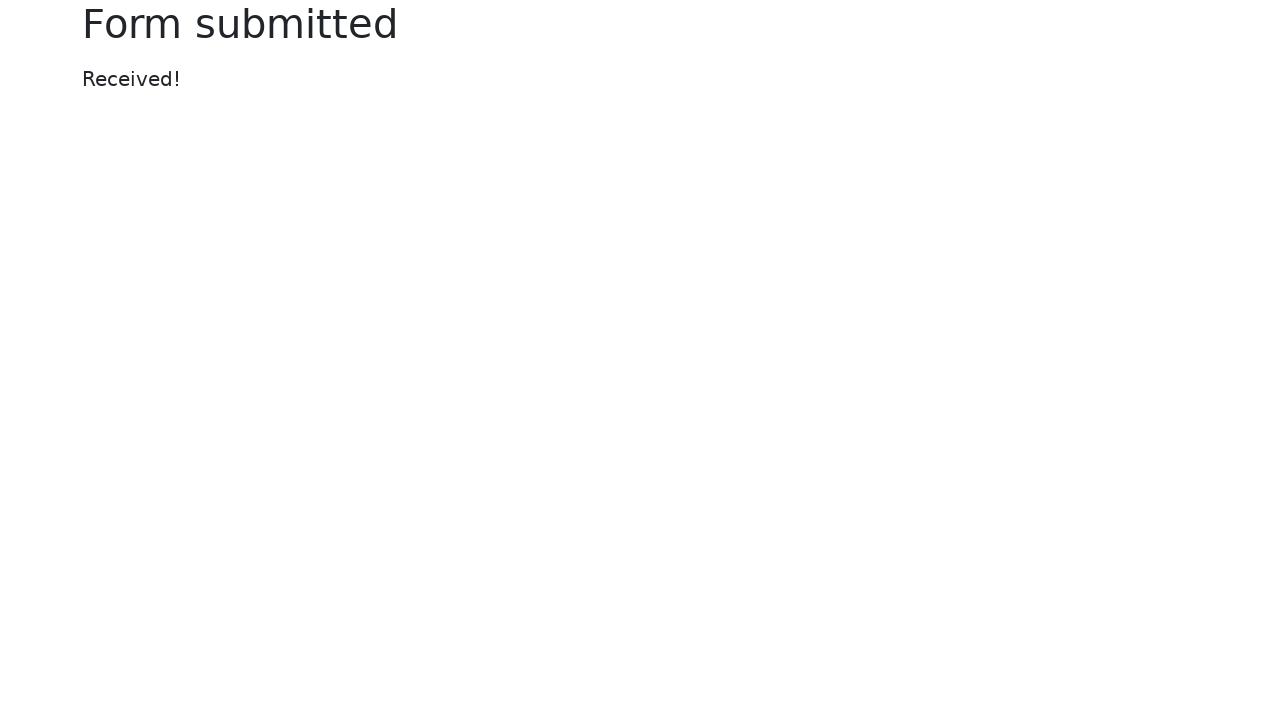

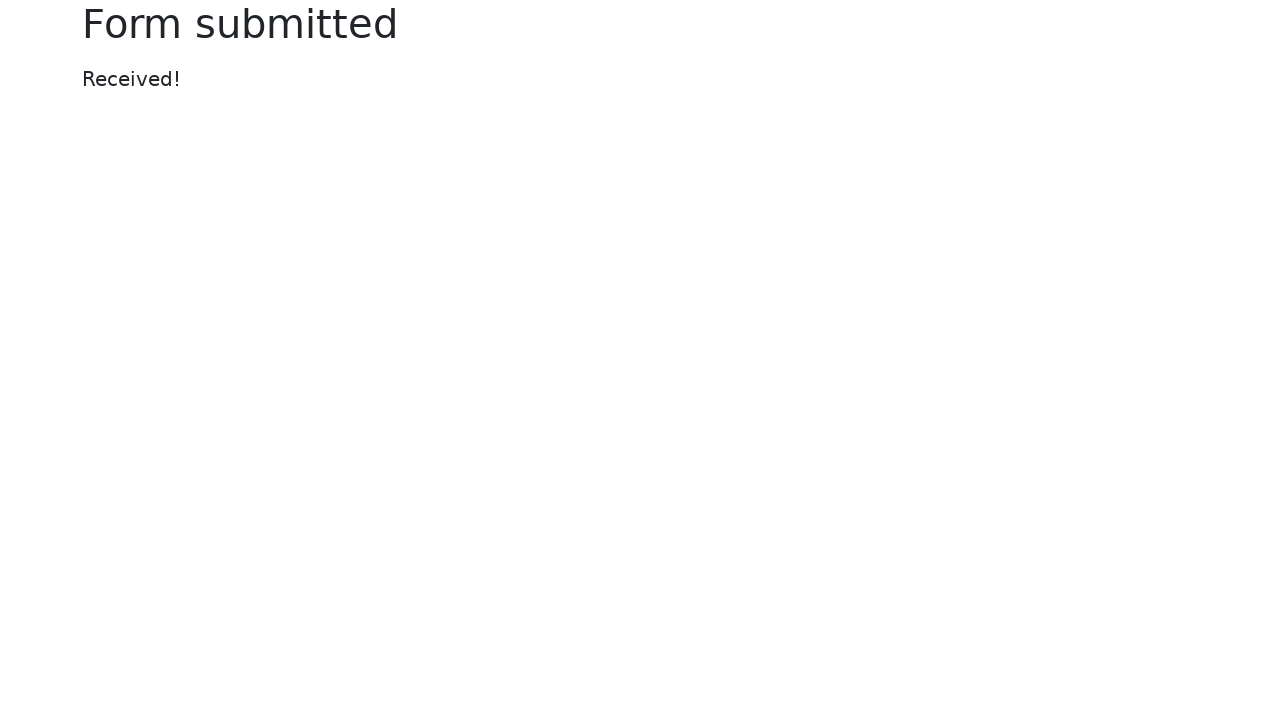